Tests the Reset functionality by setting cookies to true, clicking Reset, and verifying all cats are displayed correctly

Starting URL: https://cs1632.appspot.com/

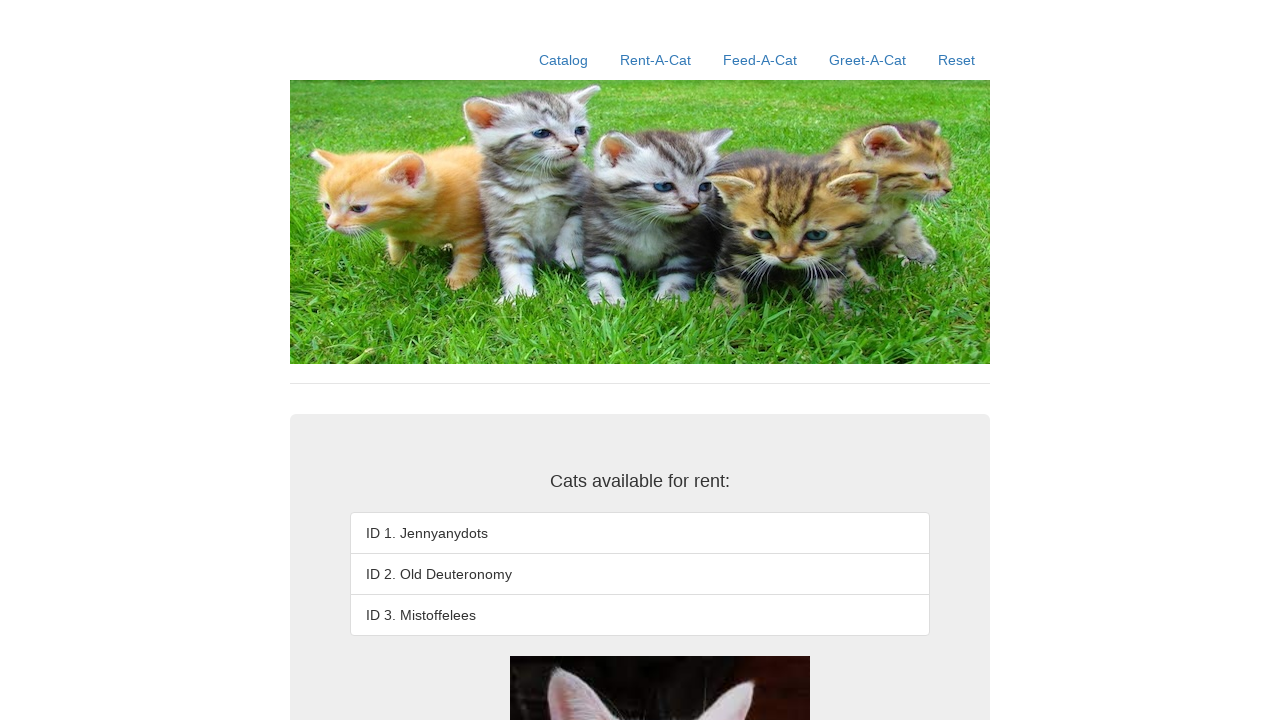

Set all cat cookies to false (initial state)
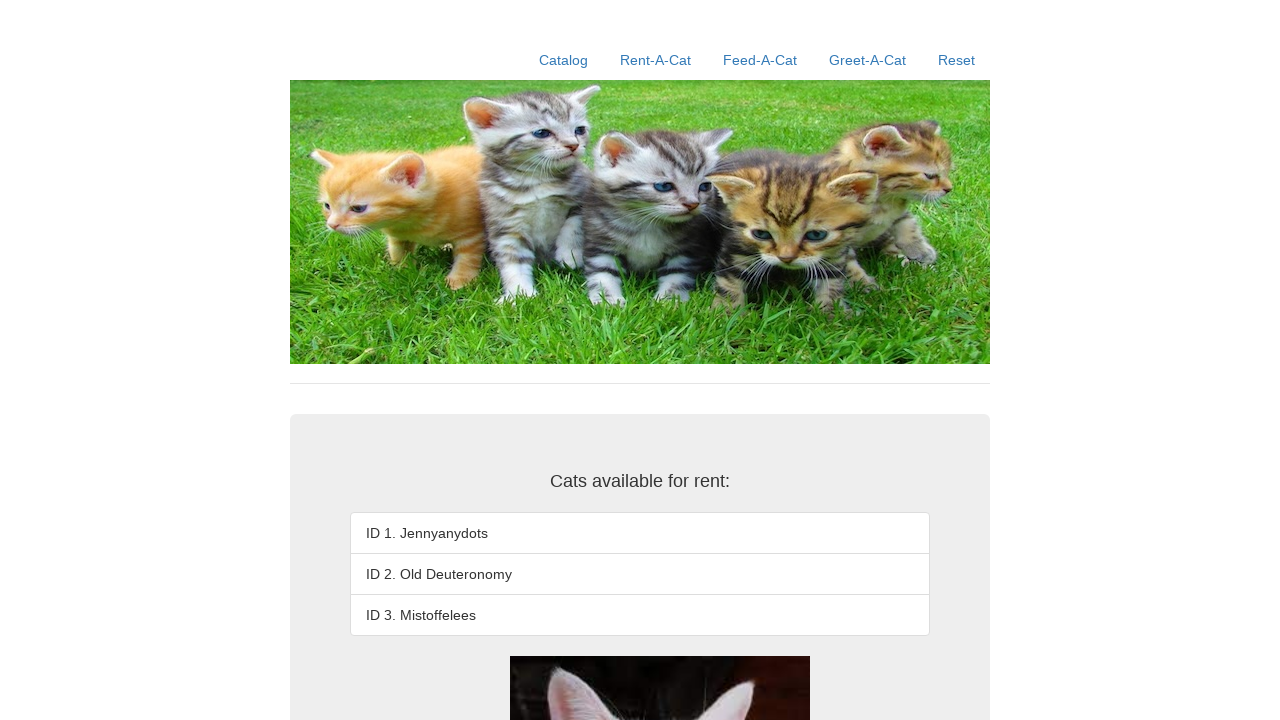

Set all cat cookies to true (rented state)
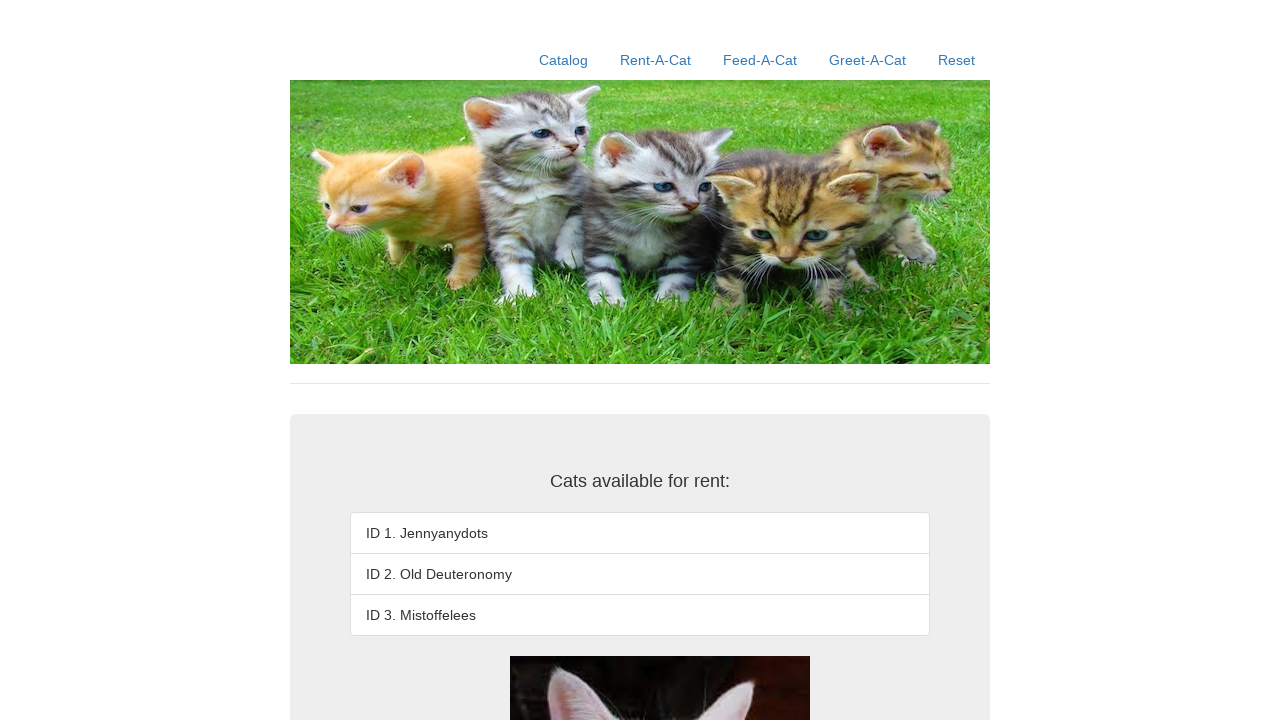

Clicked Reset button to reset all cats at (956, 60) on a:text('Reset')
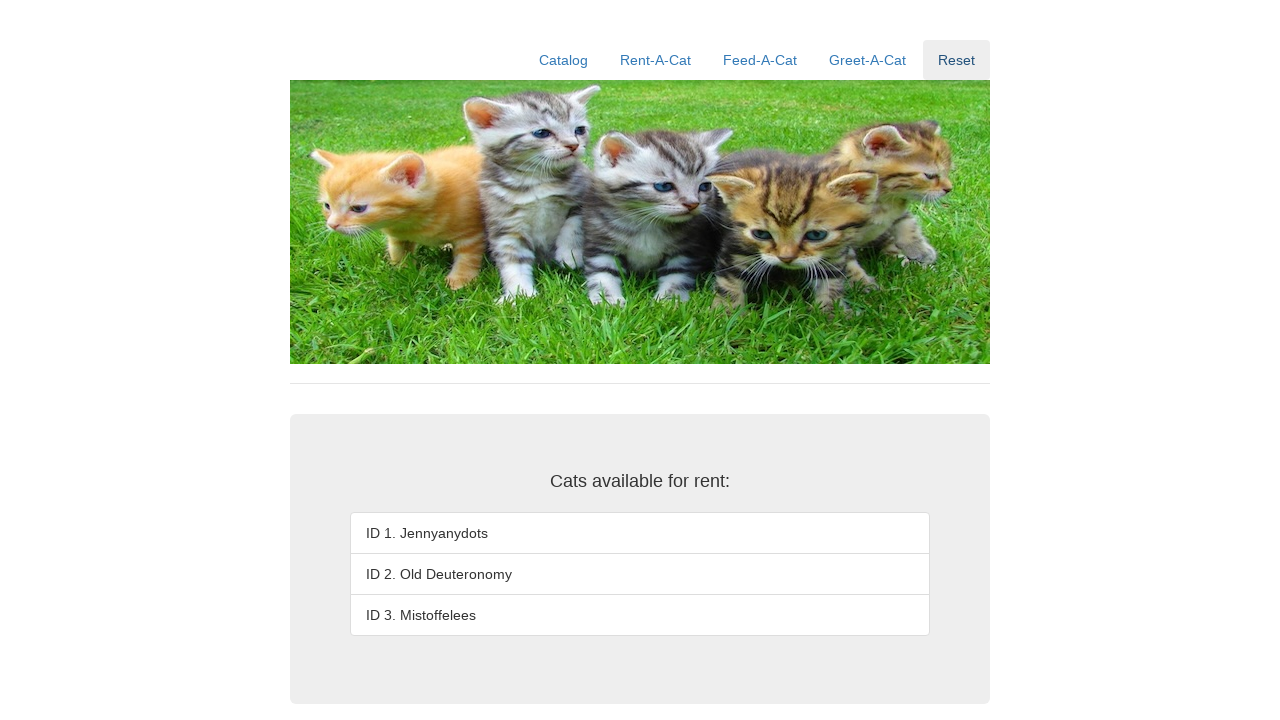

Verified cat ID 1 displays as 'ID 1. Jennyanydots'
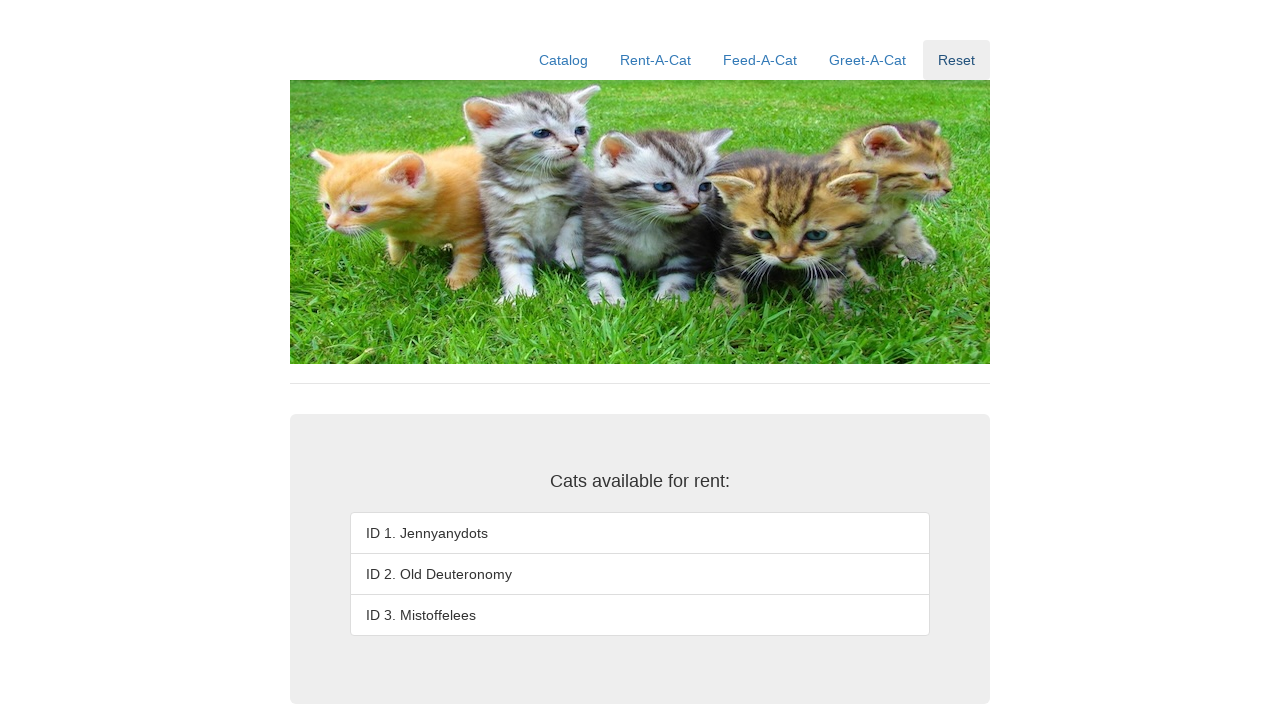

Verified cat ID 2 displays as 'ID 2. Old Deuteronomy'
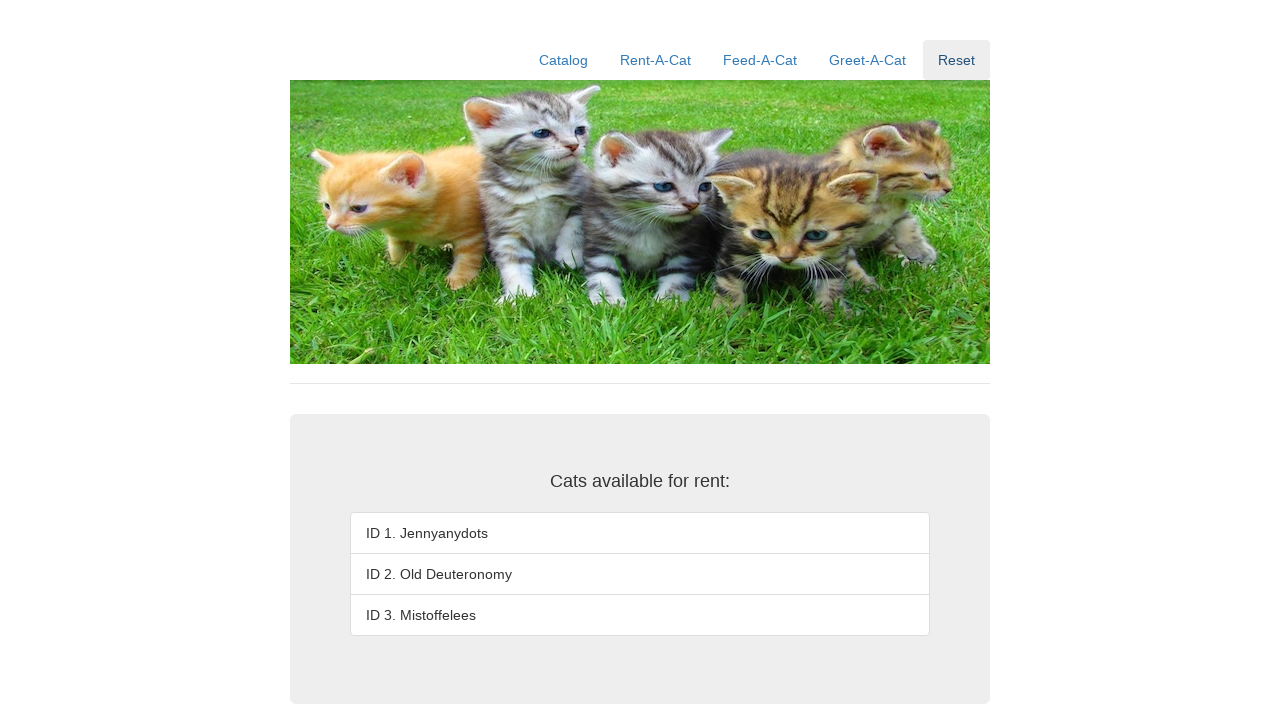

Verified cat ID 3 displays as 'ID 3. Mistoffelees'
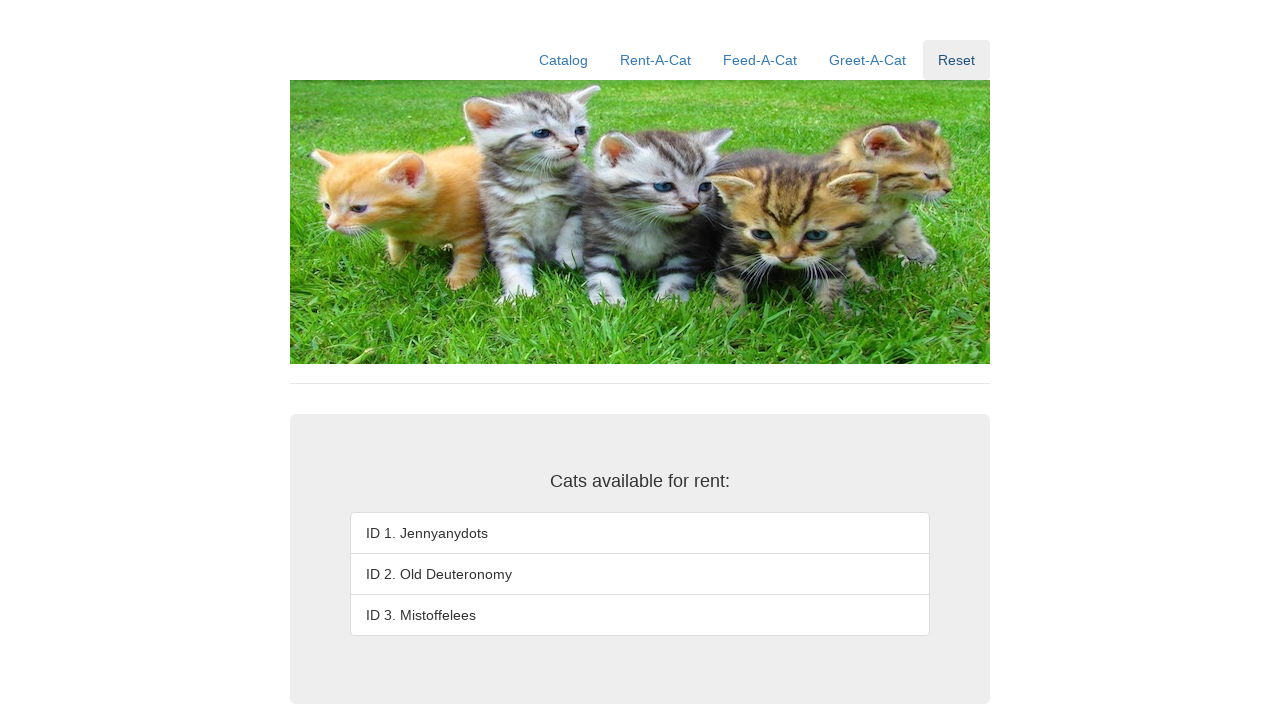

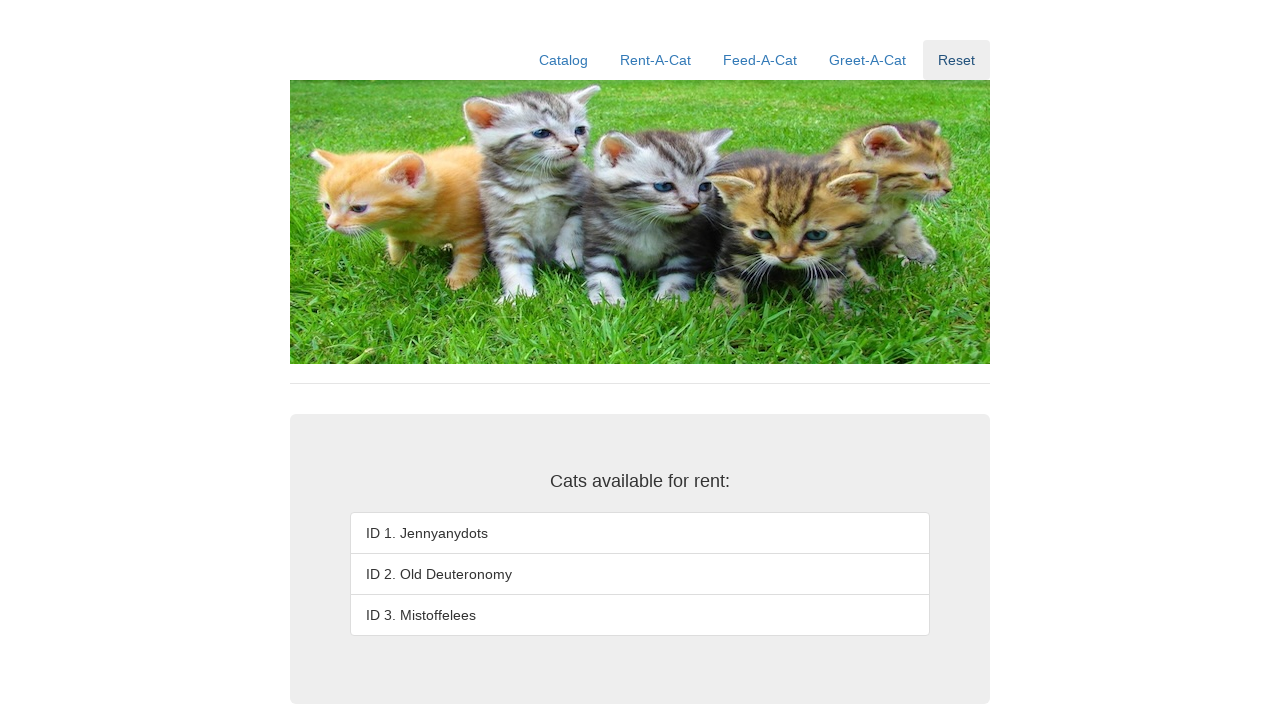